Tests browser navigation controls including refresh, back, and forward buttons, and resizes the browser window

Starting URL: https://the-internet.herokuapp.com

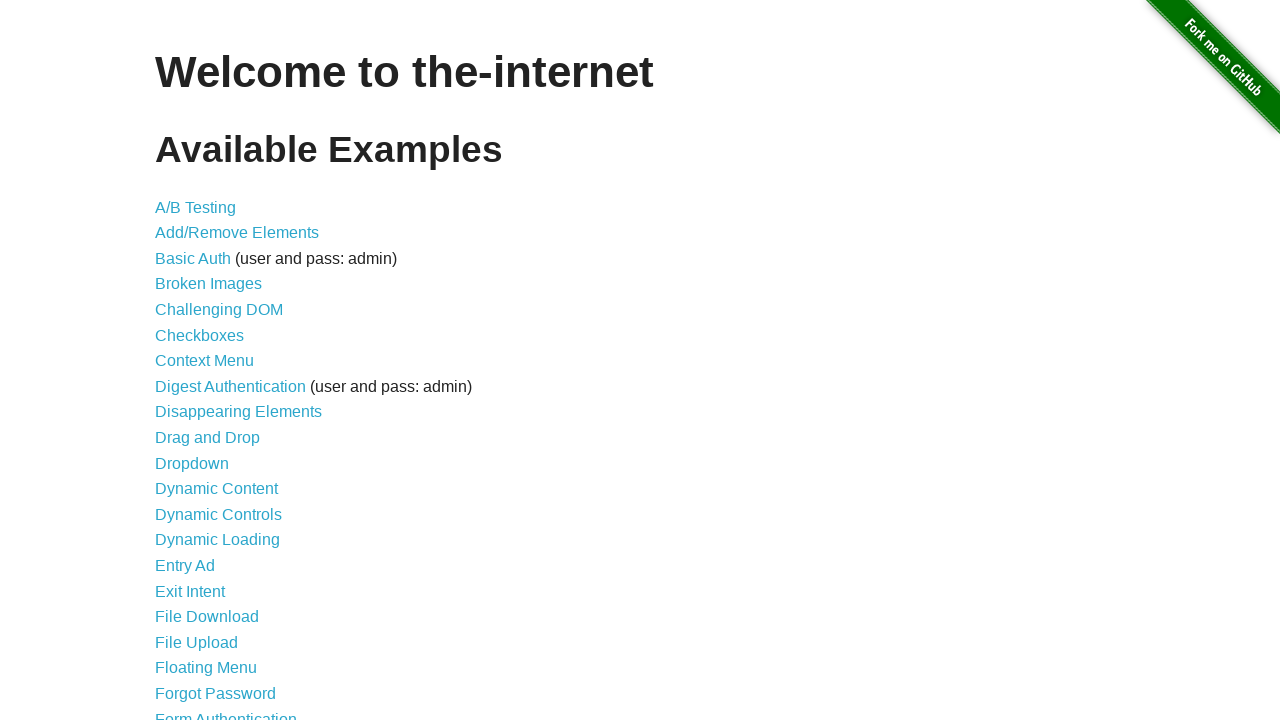

Refreshed the current page
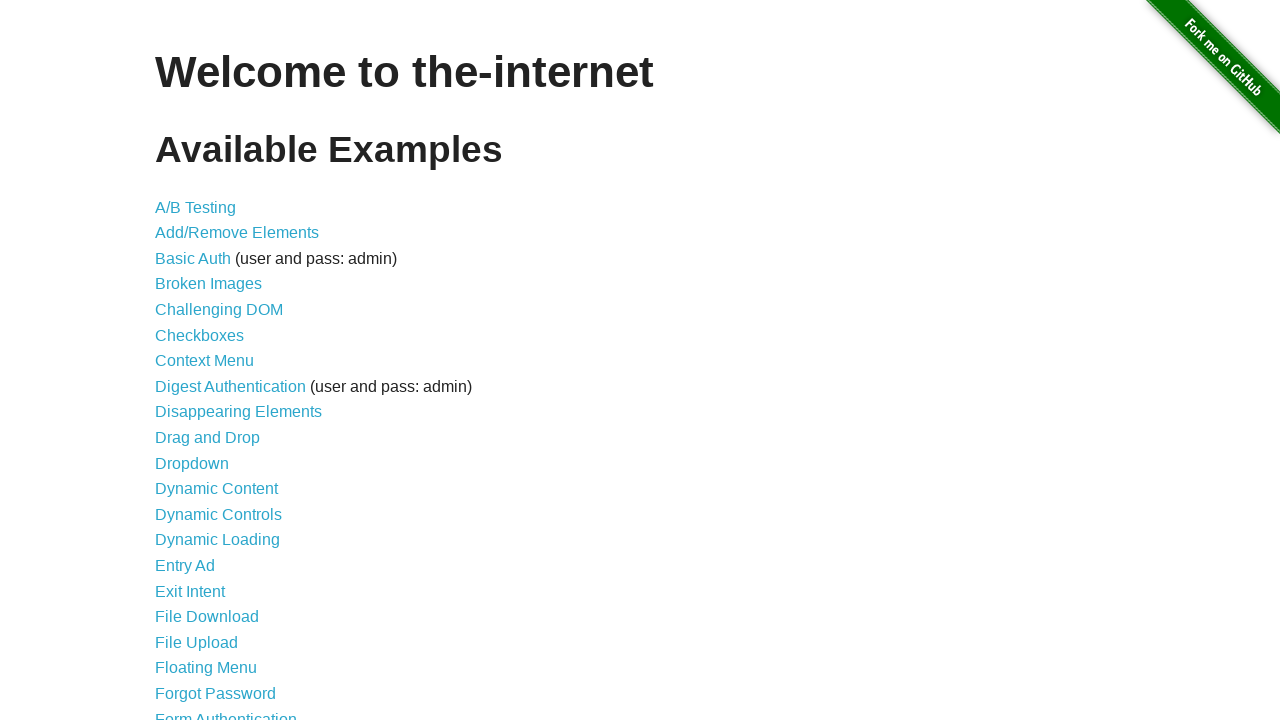

Navigated back in browser history
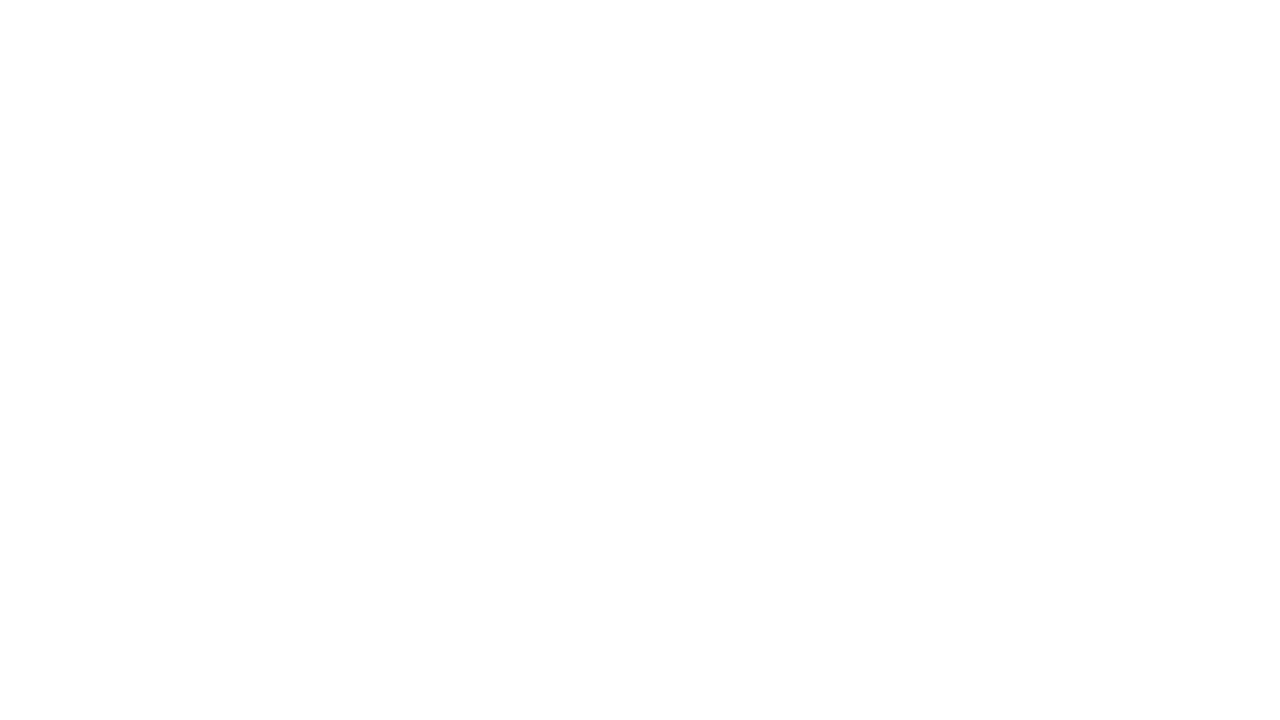

Navigated forward in browser history
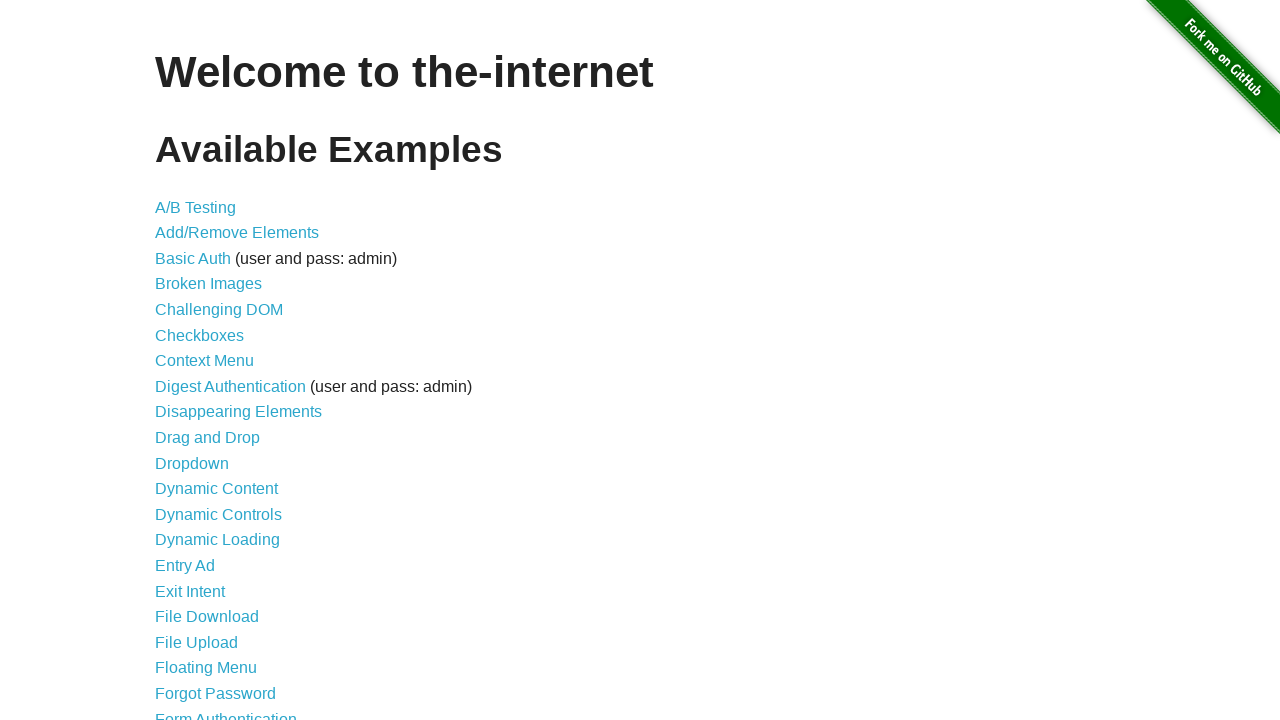

Retrieved current URL: https://the-internet.herokuapp.com/
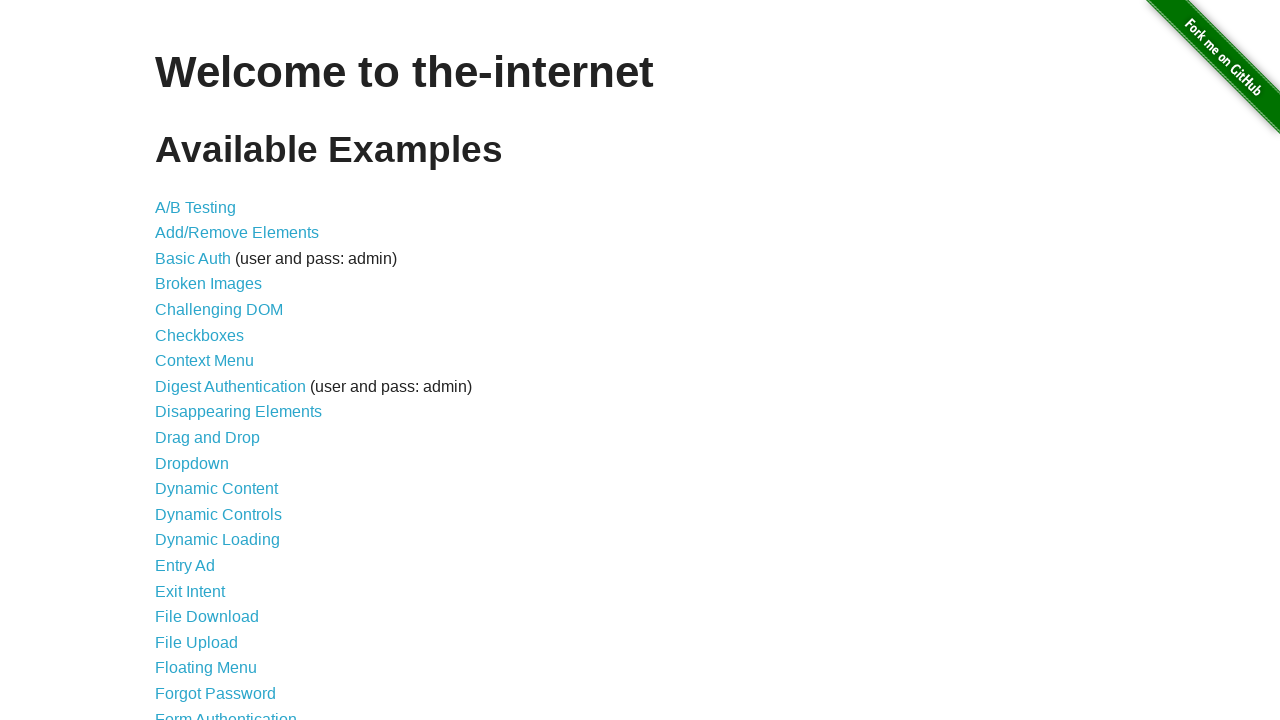

Resized browser viewport to 400x200 pixels
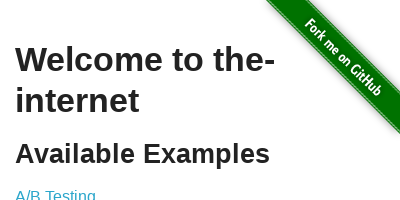

Waited for 2 seconds
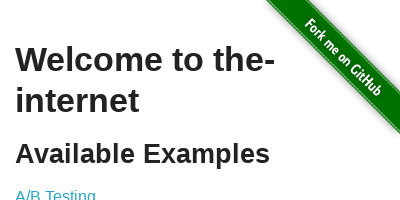

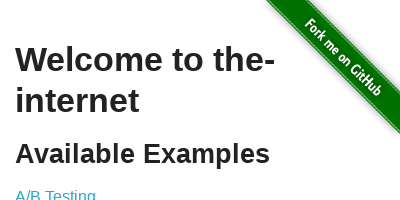